Tests scrolling to elements and filling form fields on a page that requires scrolling to access form inputs

Starting URL: https://formy-project.herokuapp.com/scroll

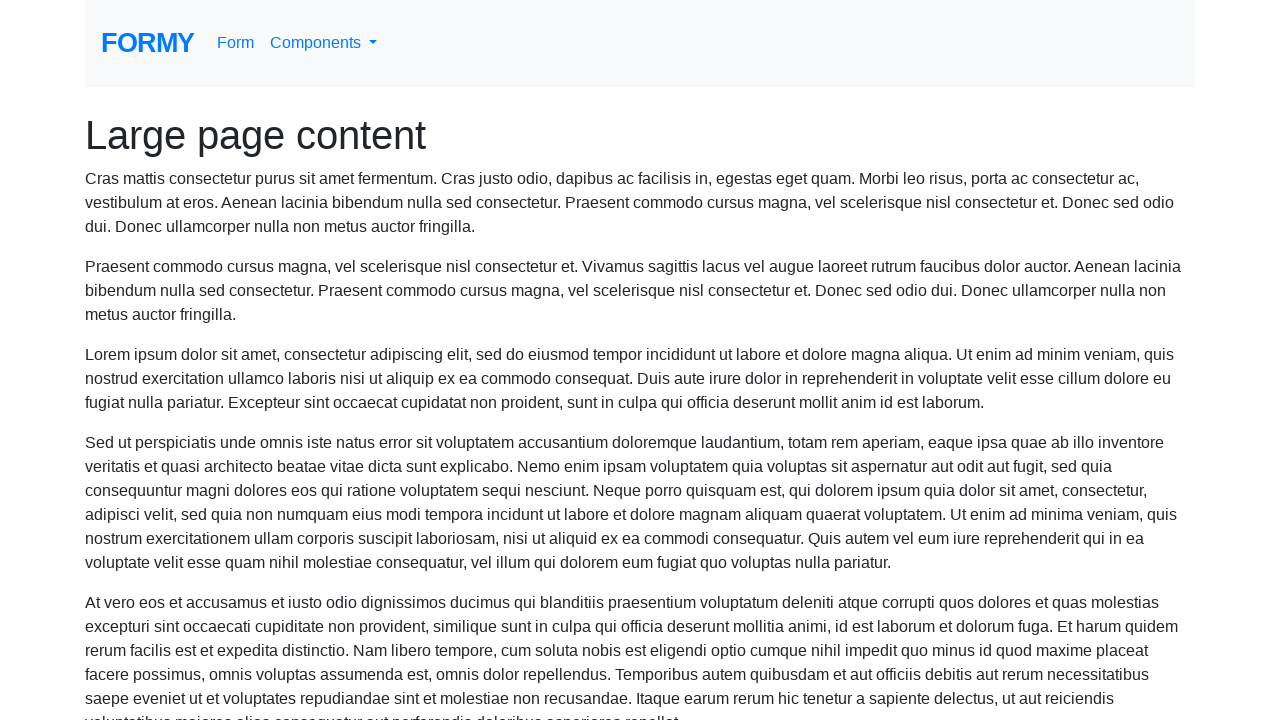

Located the name input field
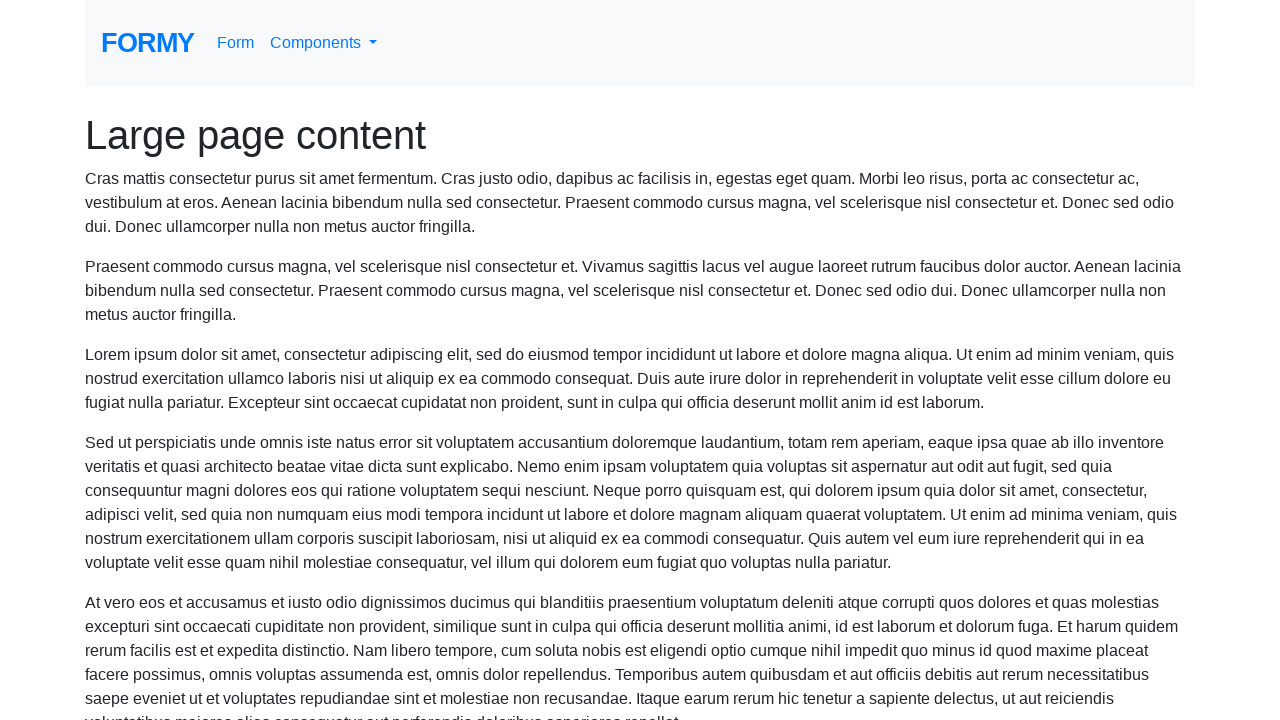

Scrolled to name field
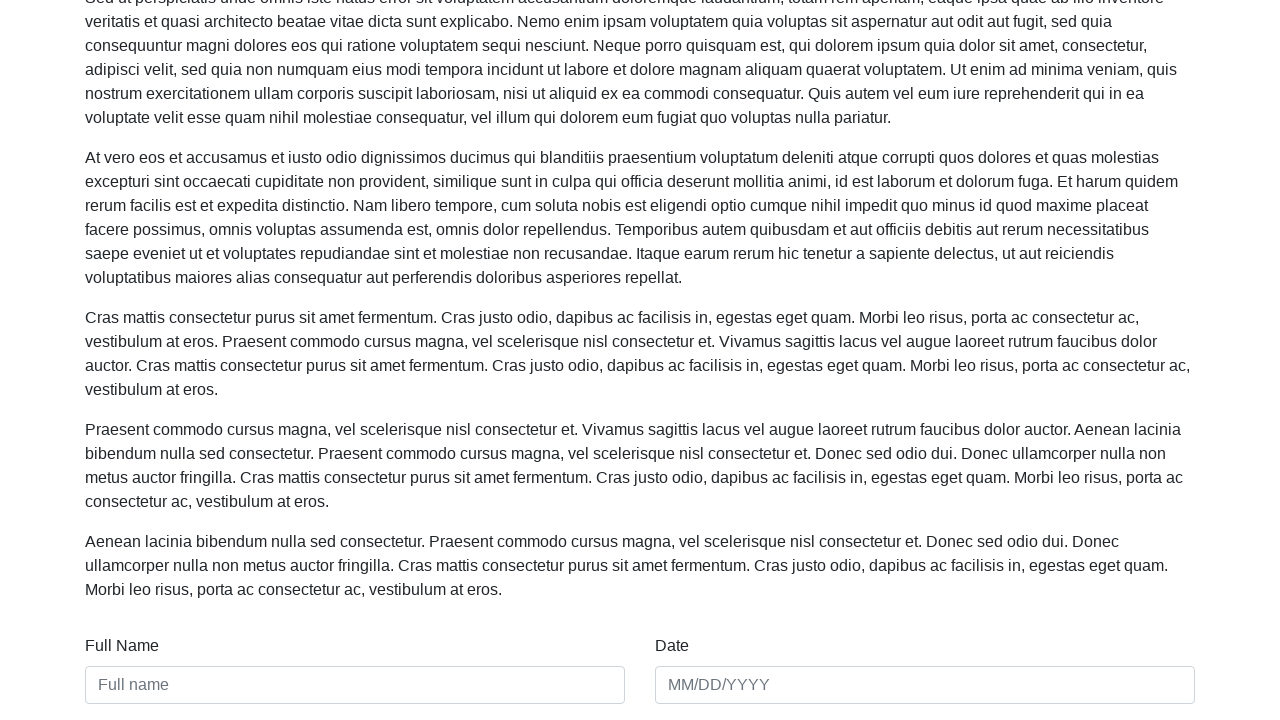

Filled name field with 'Jet Brains' on #name
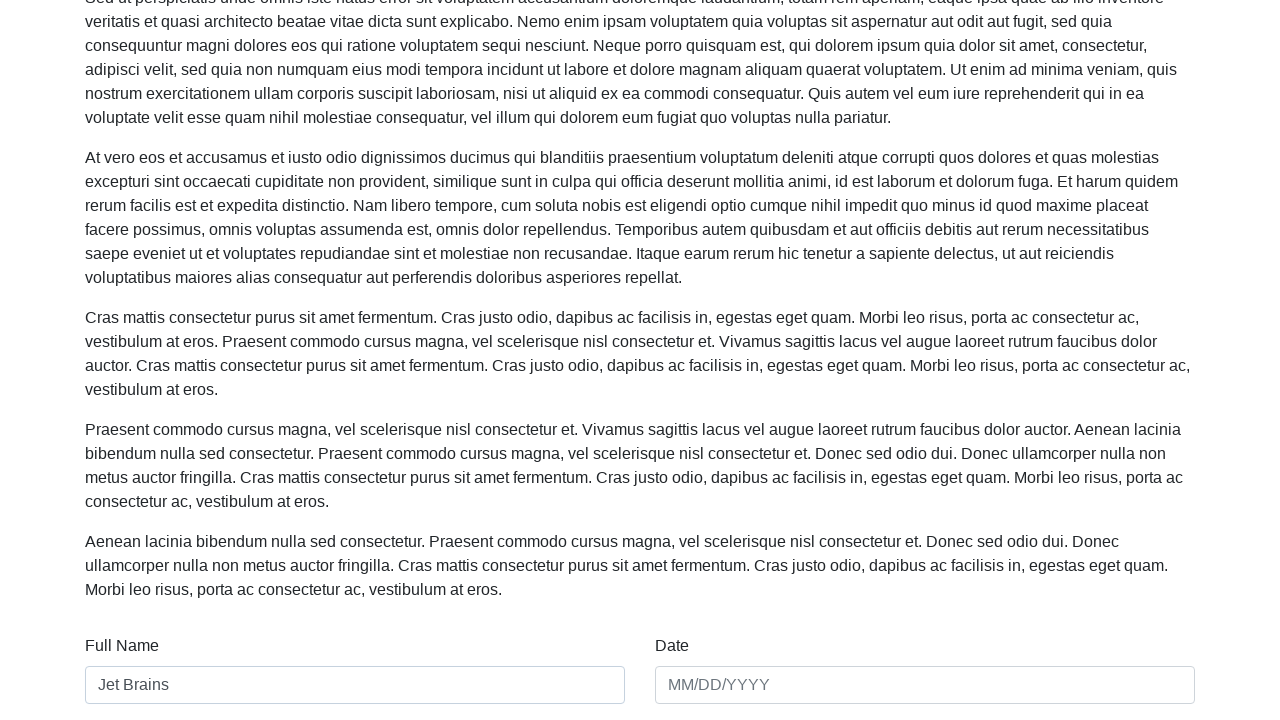

Filled date field with '01/01/2020' on #date
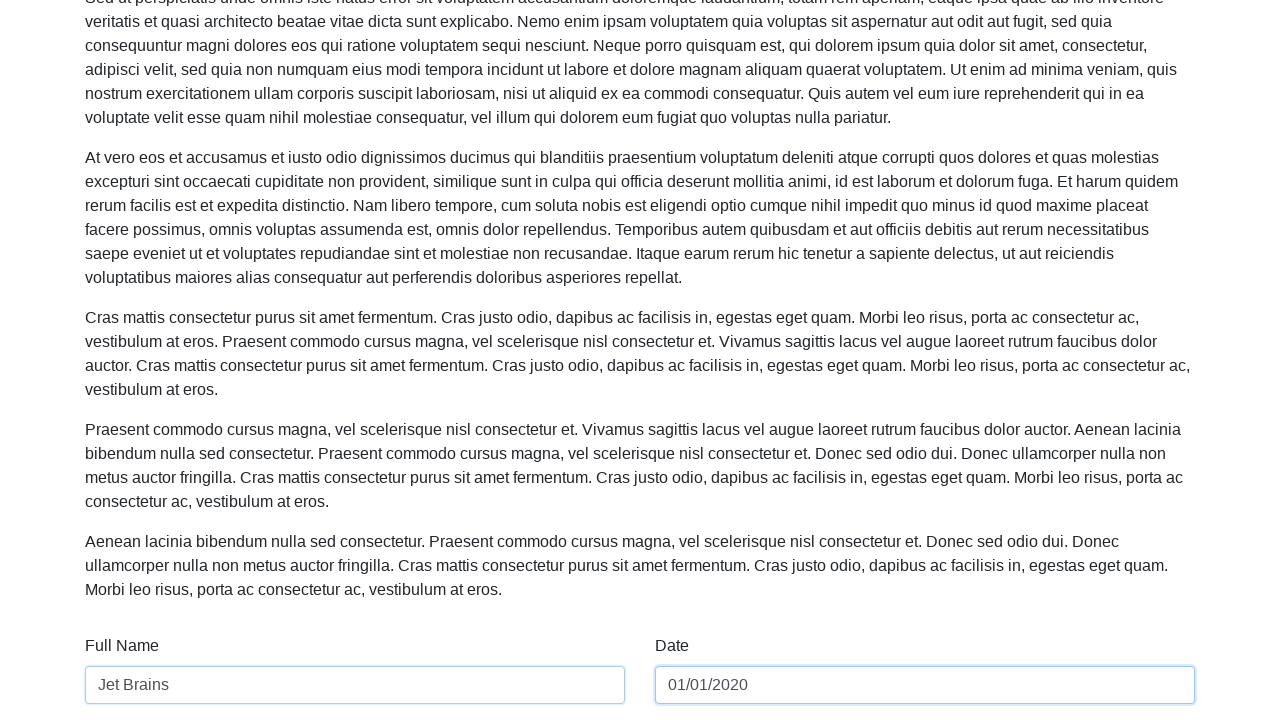

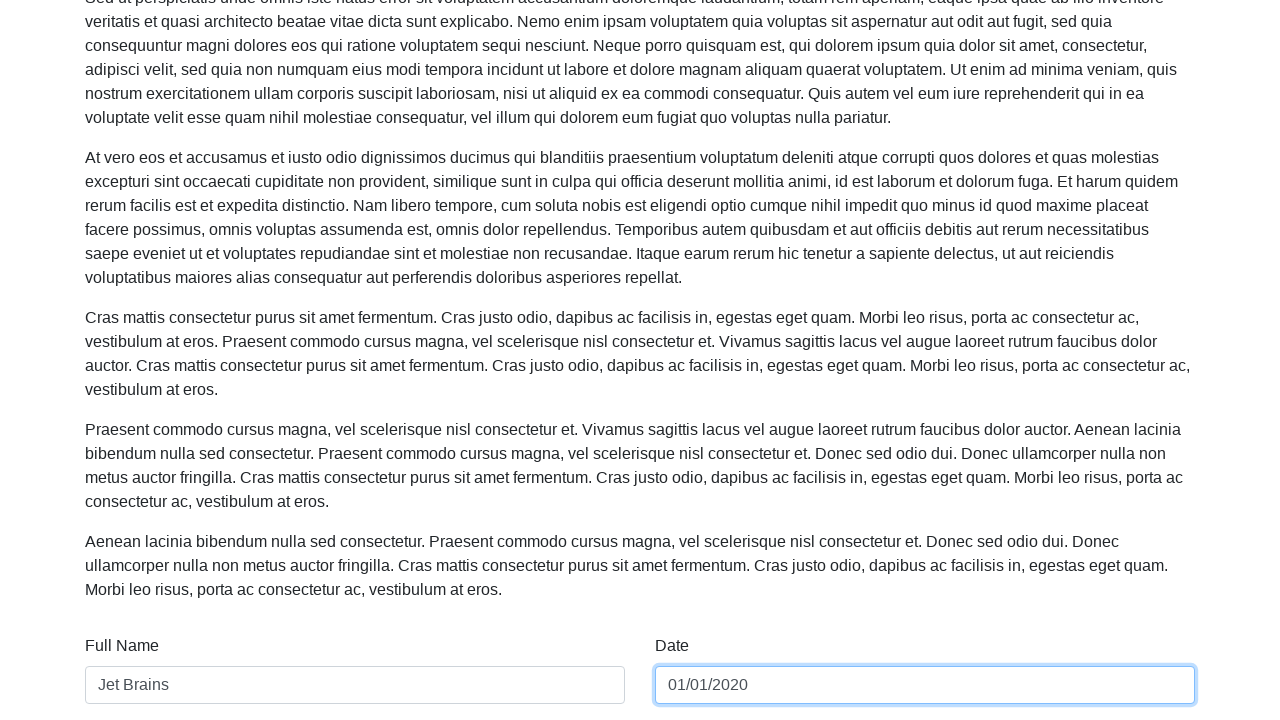